Tests the search functionality by clicking on "Search Languages", entering a search term, clicking GO, and verifying results are displayed.

Starting URL: http://www.99-bottles-of-beer.net/

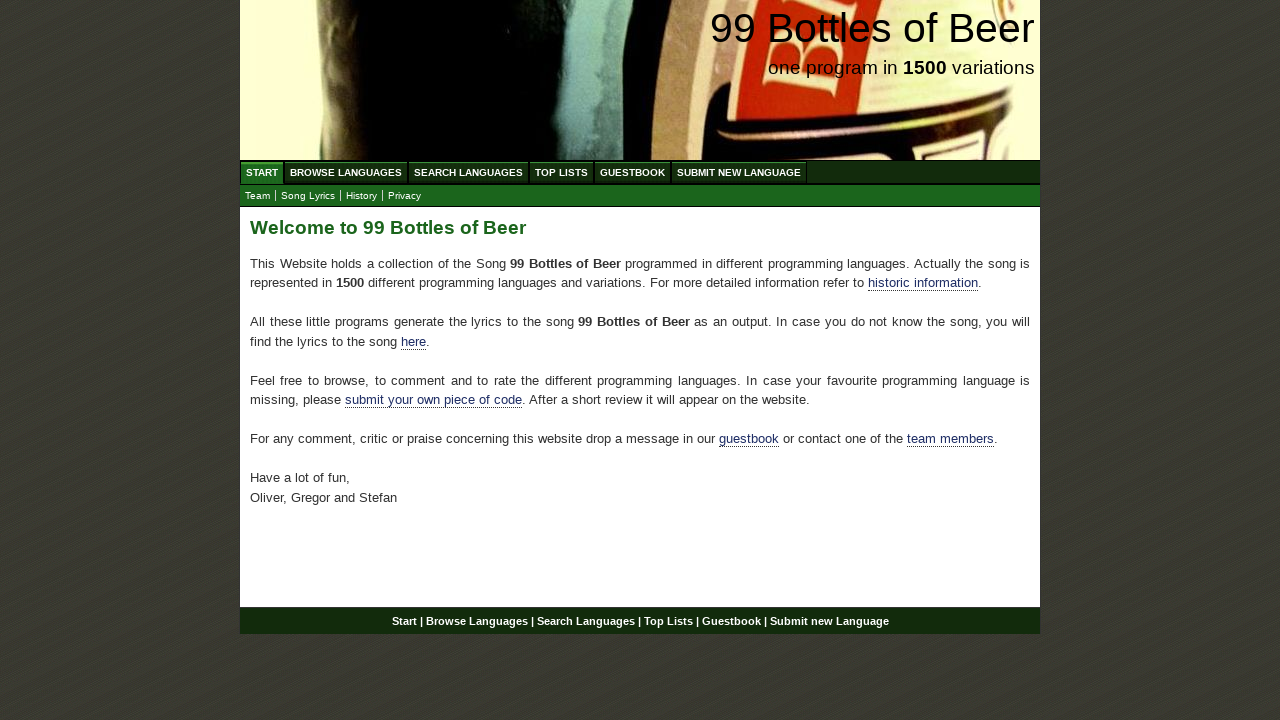

Clicked on 'Search Languages' link at (468, 172) on xpath=//a[normalize-space()='Search Languages']
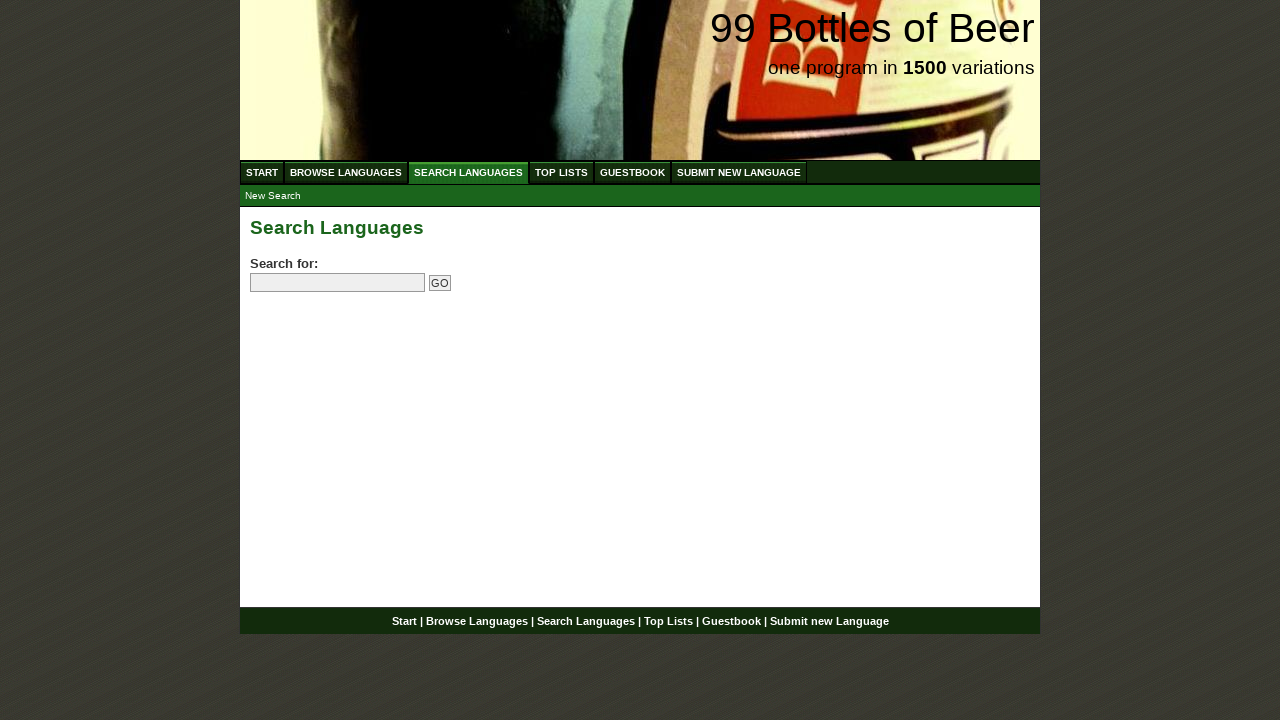

Filled search input with 'English' on input[name='search']
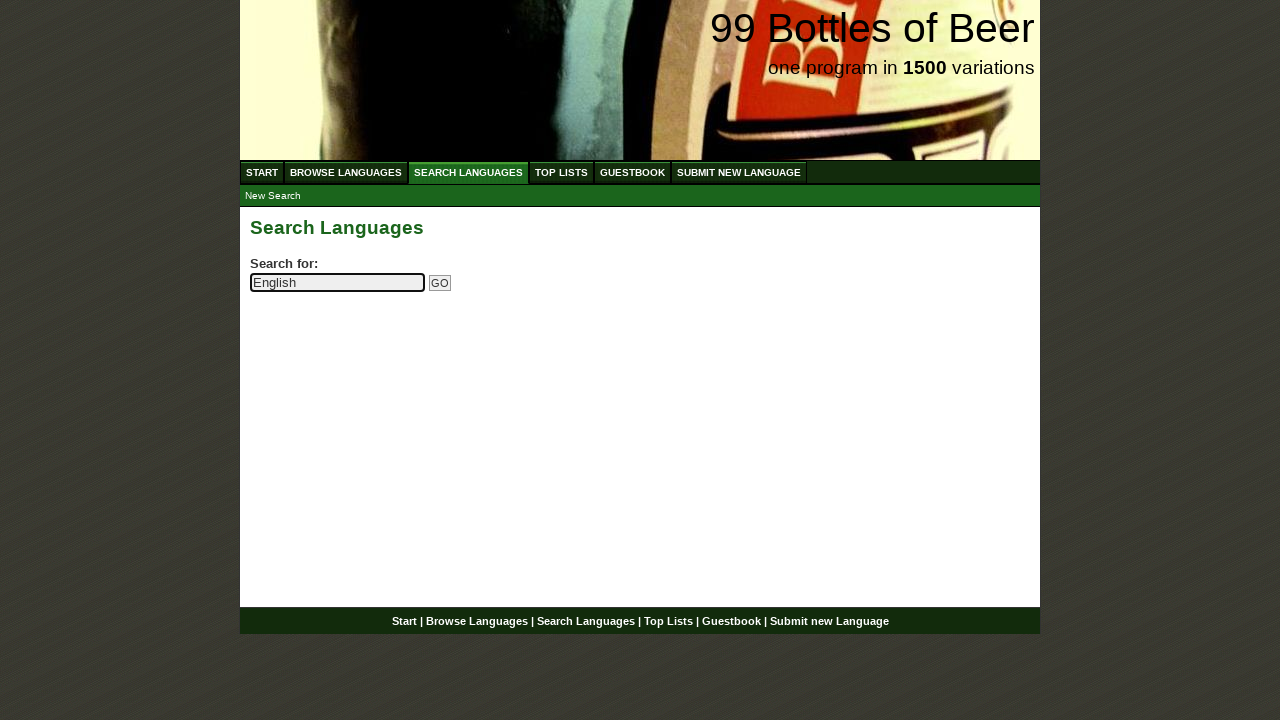

Clicked the GO button to search at (440, 283) on input[value='GO']
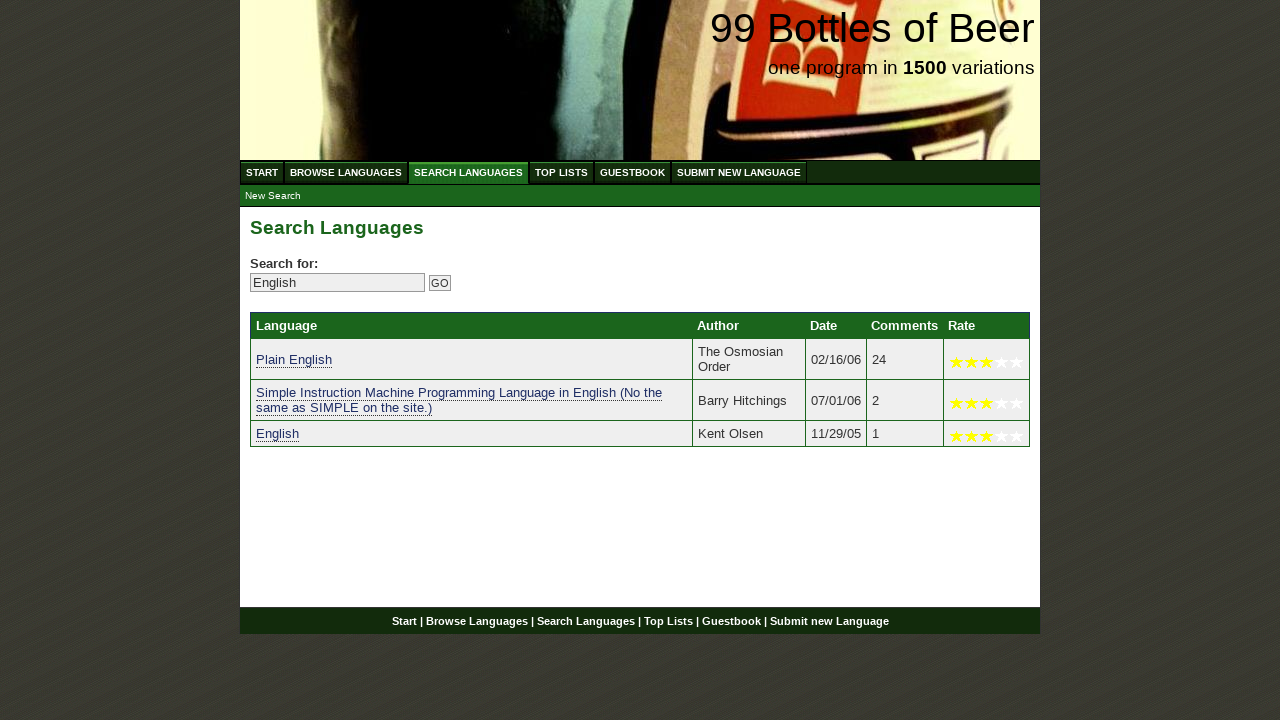

Search results table loaded with Language column header visible
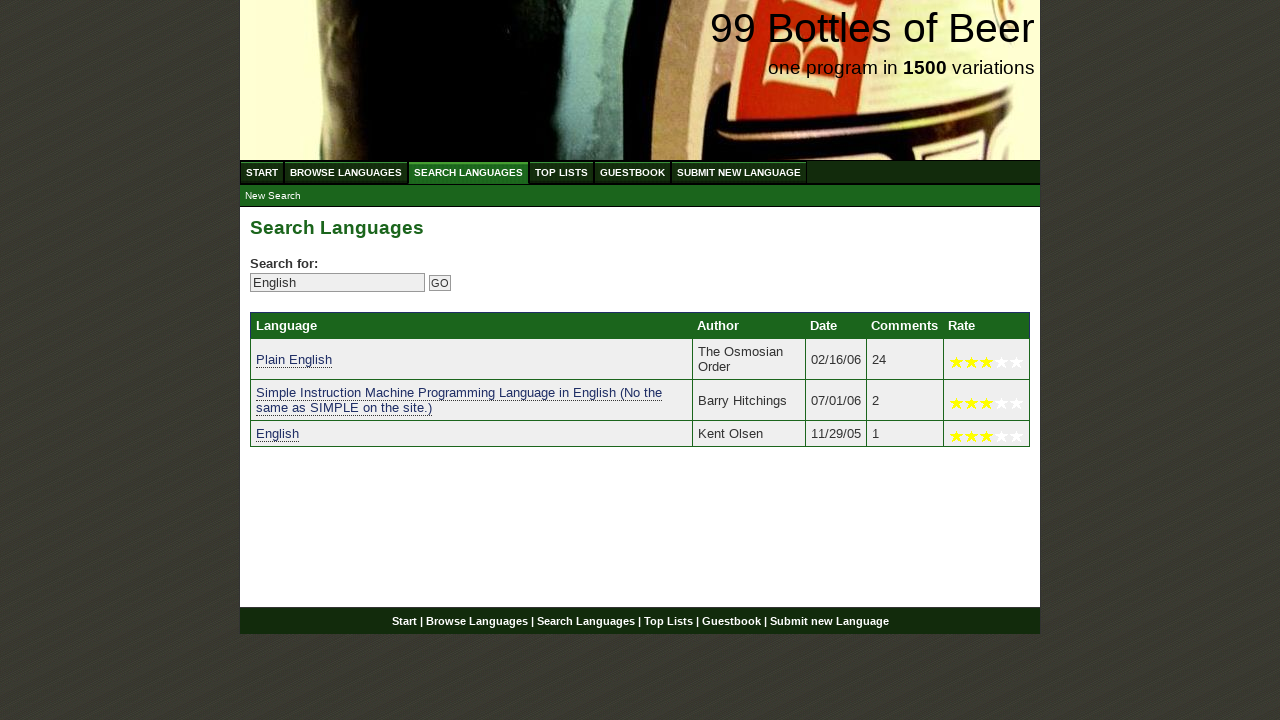

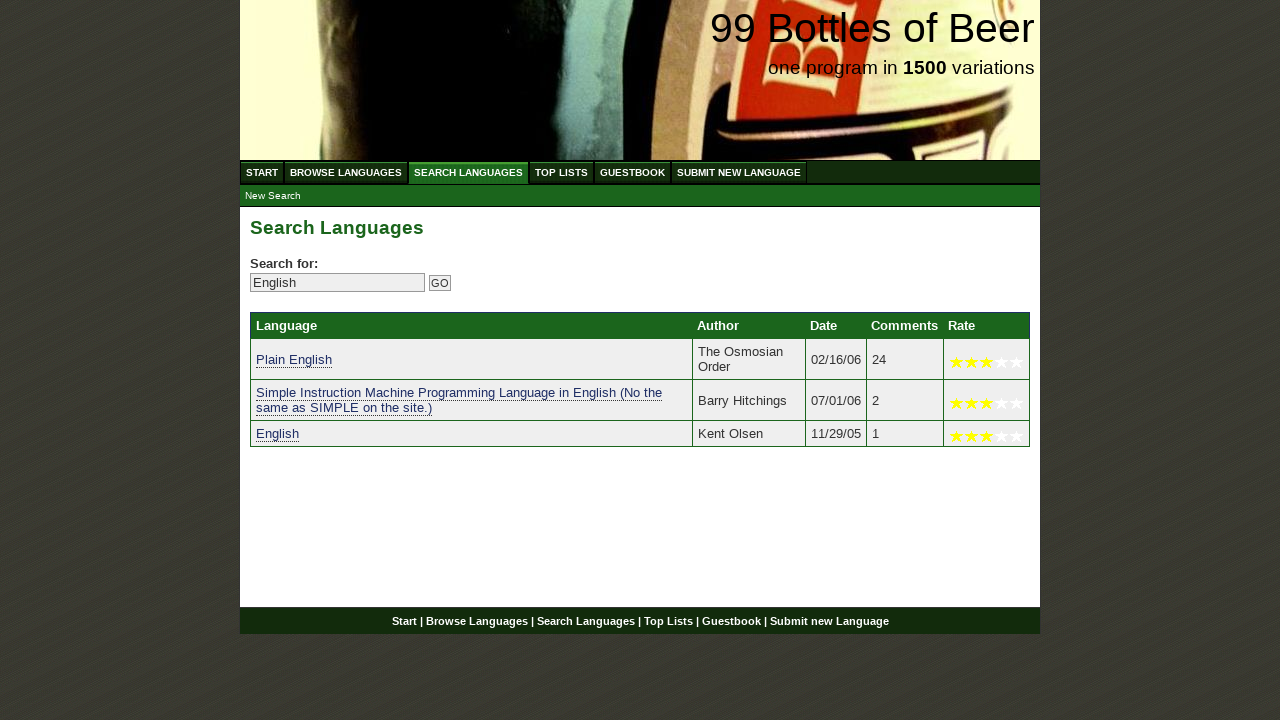